Tests the search functionality on Dev.to by entering a search term and verifying the top result contains the expected phrase.

Starting URL: https://dev.to

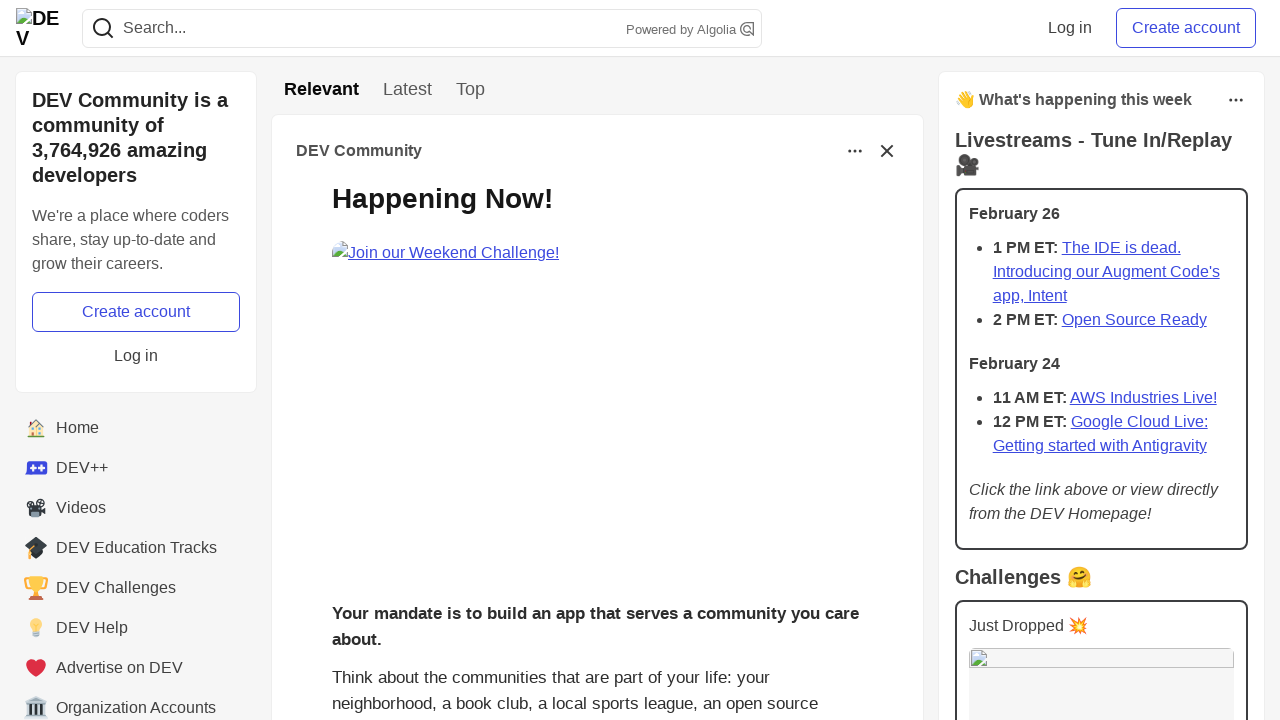

Filled search bar with 'javascript' on input[name='q']
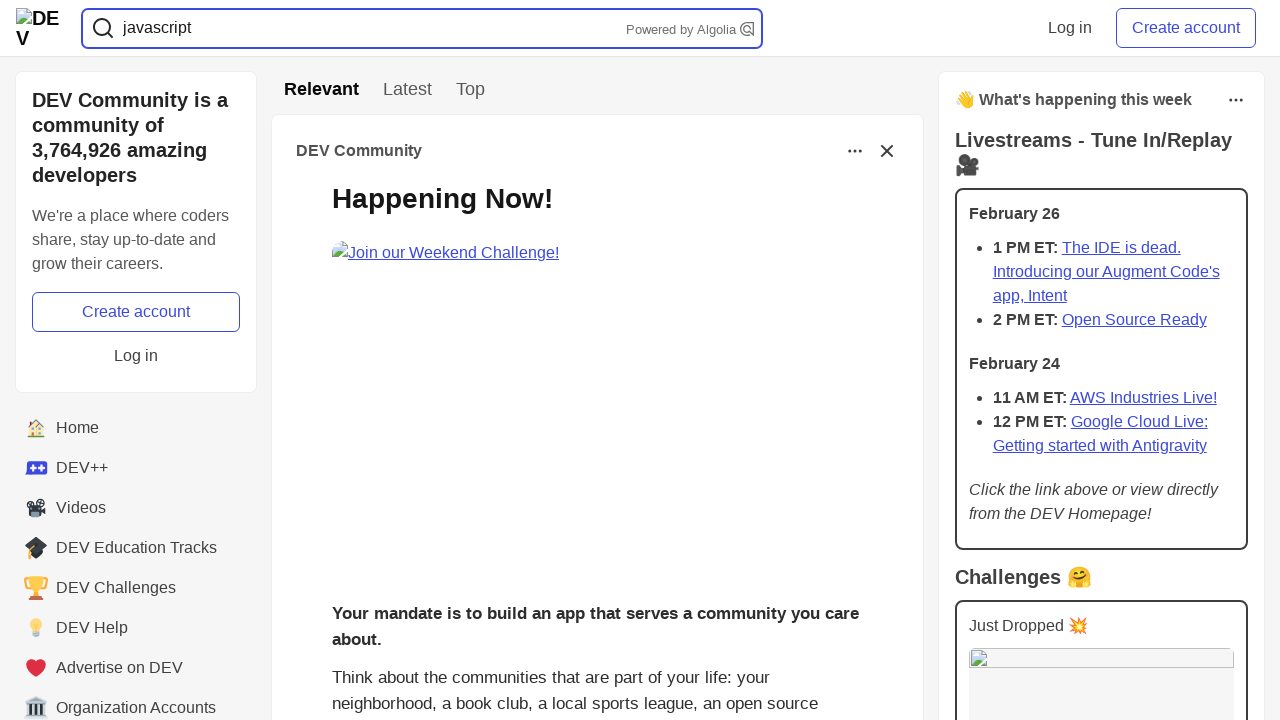

Pressed Enter to submit search on input[name='q']
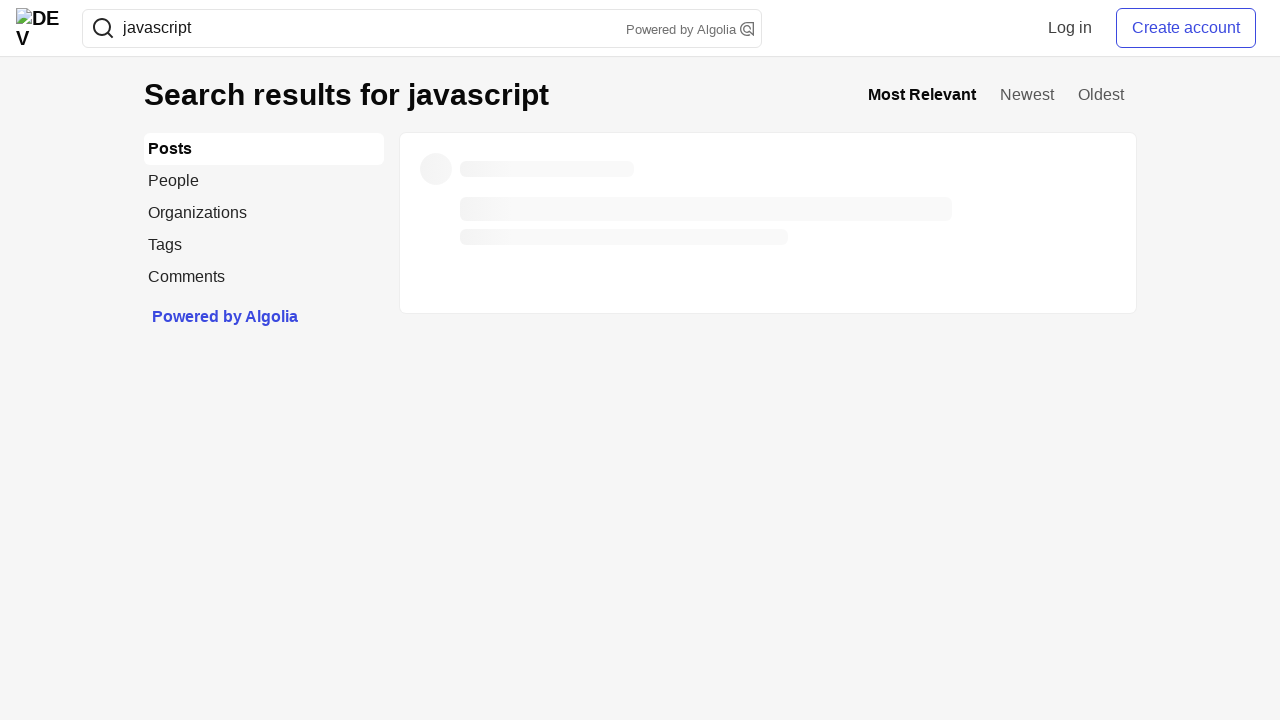

Search results page loaded with URL matching pattern
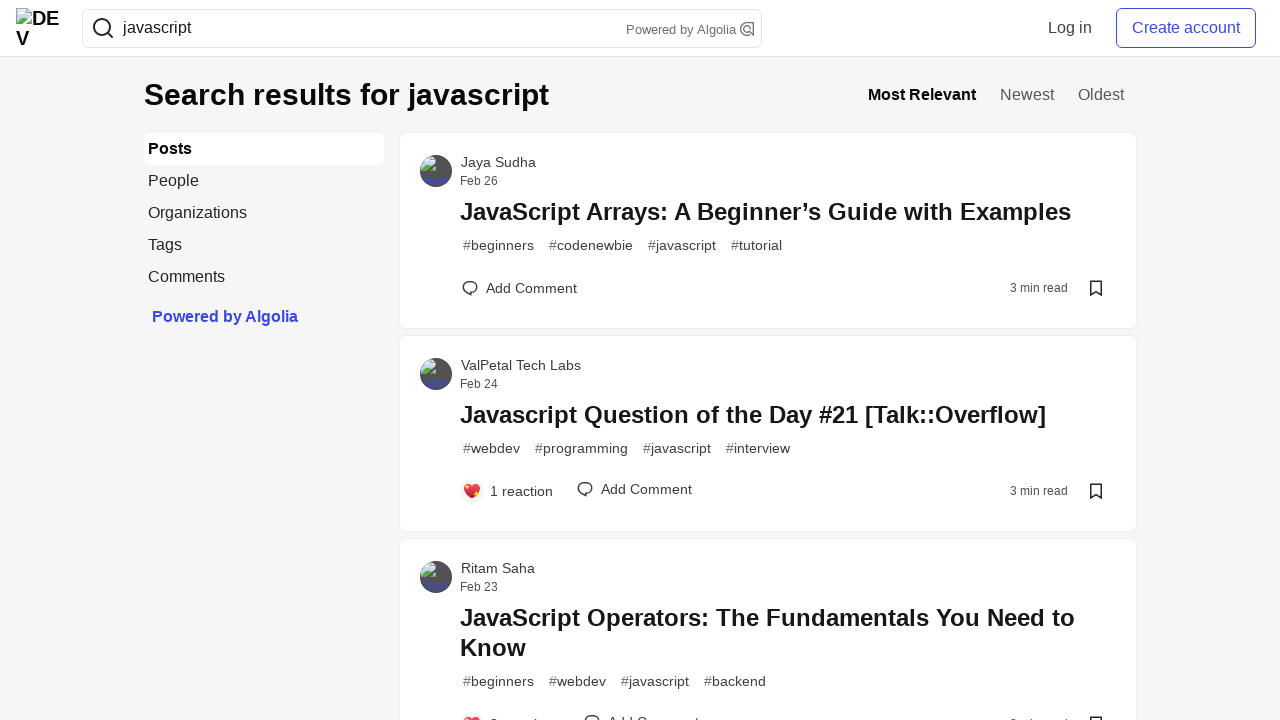

Search results appeared on page
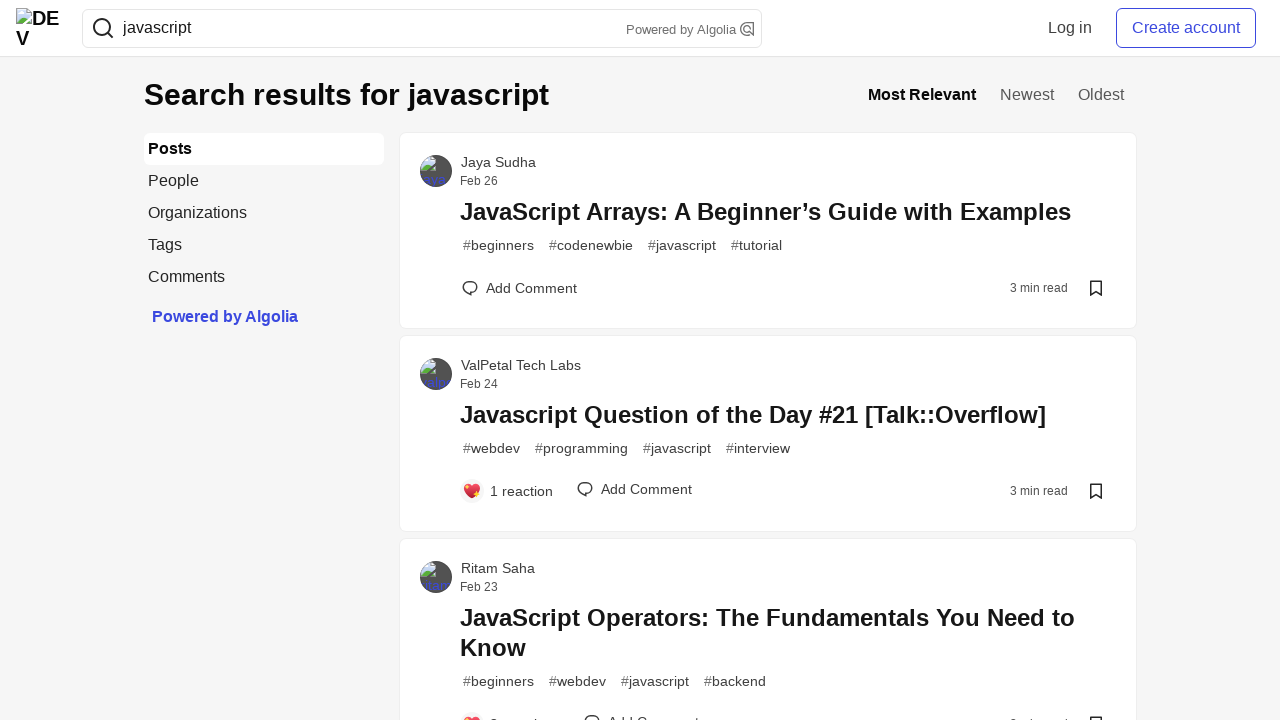

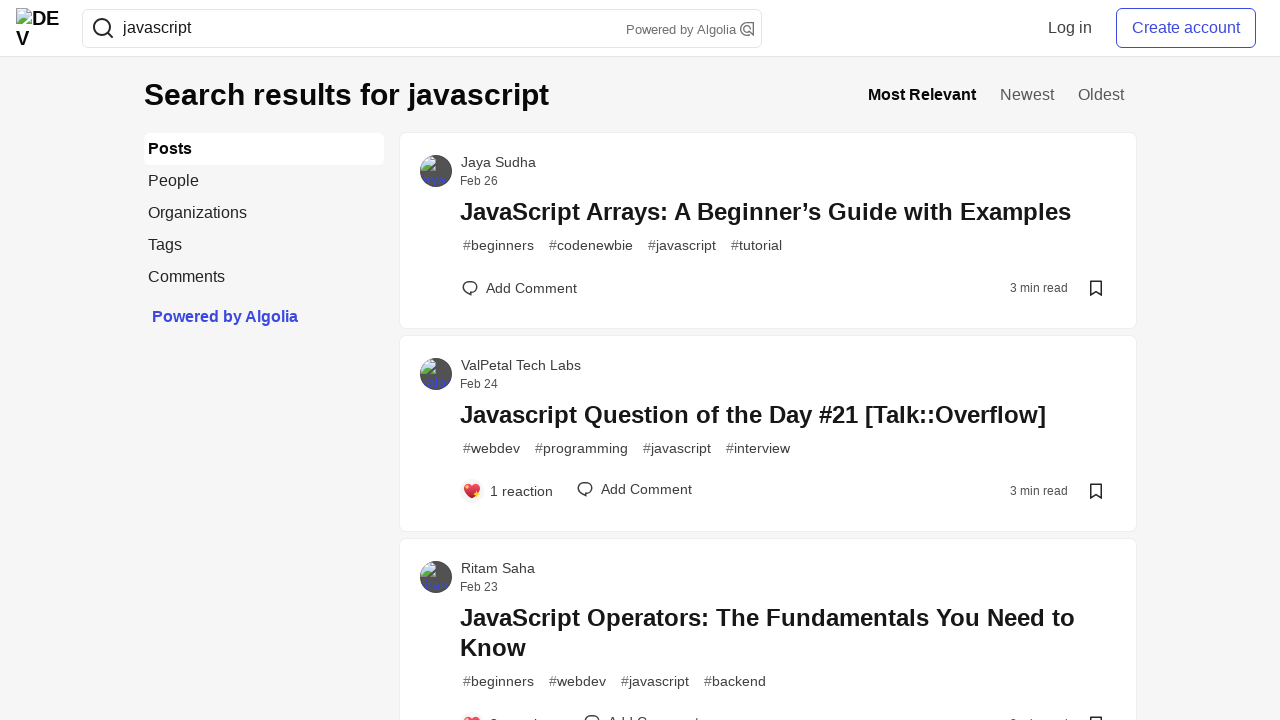